Tests a form submission by filling in user details (name, email, addresses) using keyboard shortcuts to copy and paste address information between fields

Starting URL: https://demoqa.com/text-box

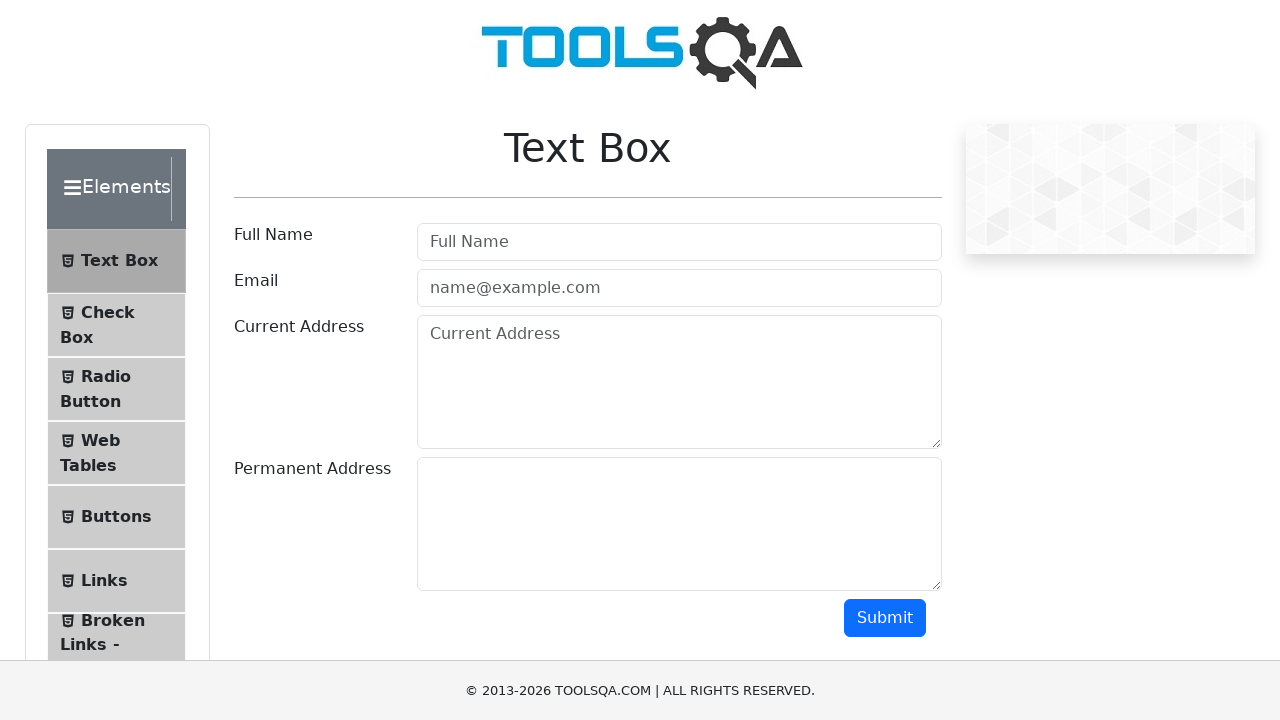

Clicked on username field at (679, 242) on #userName
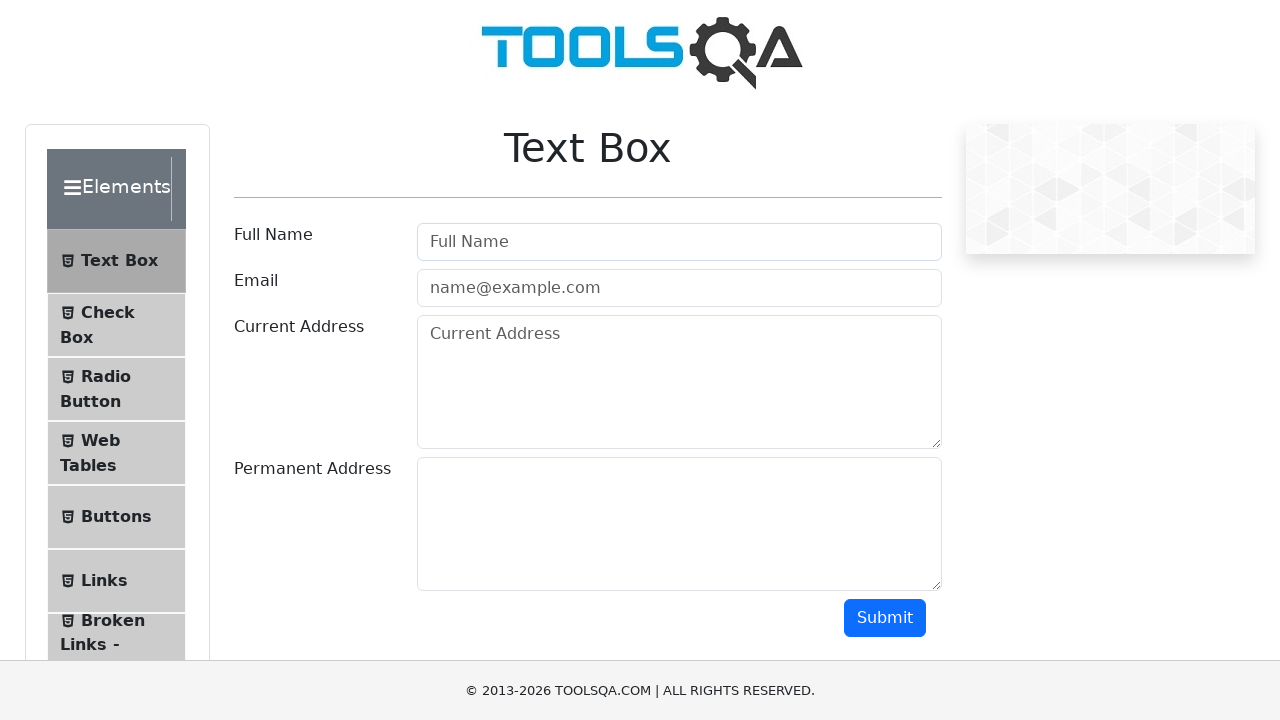

Typed 'AutomationCatalogue' into username field on #userName
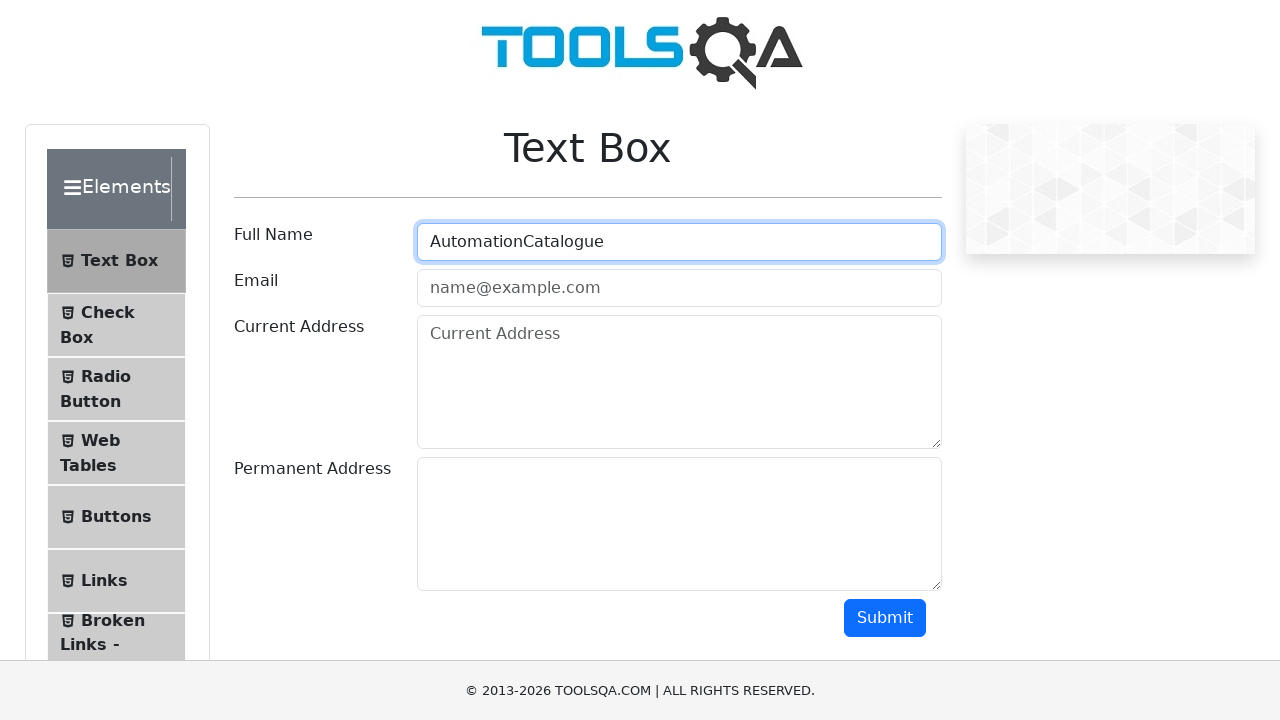

Filled email field with 'automation.cataglogue@gmail.com' on input[placeholder='name@example.com']
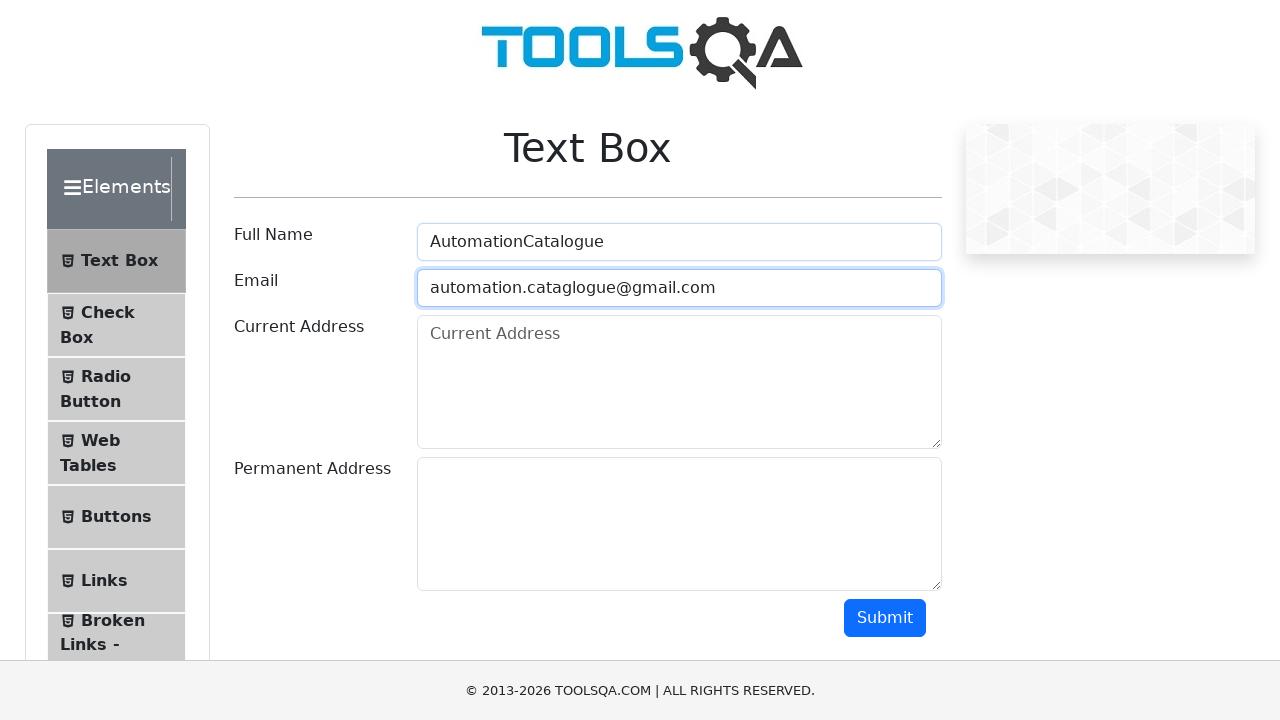

Filled current address field with 'H.No:15-18, Near tankbund, Hyderabad, India' on form[id='userForm']>div:nth-child(3)>div:nth-child(2)>textarea
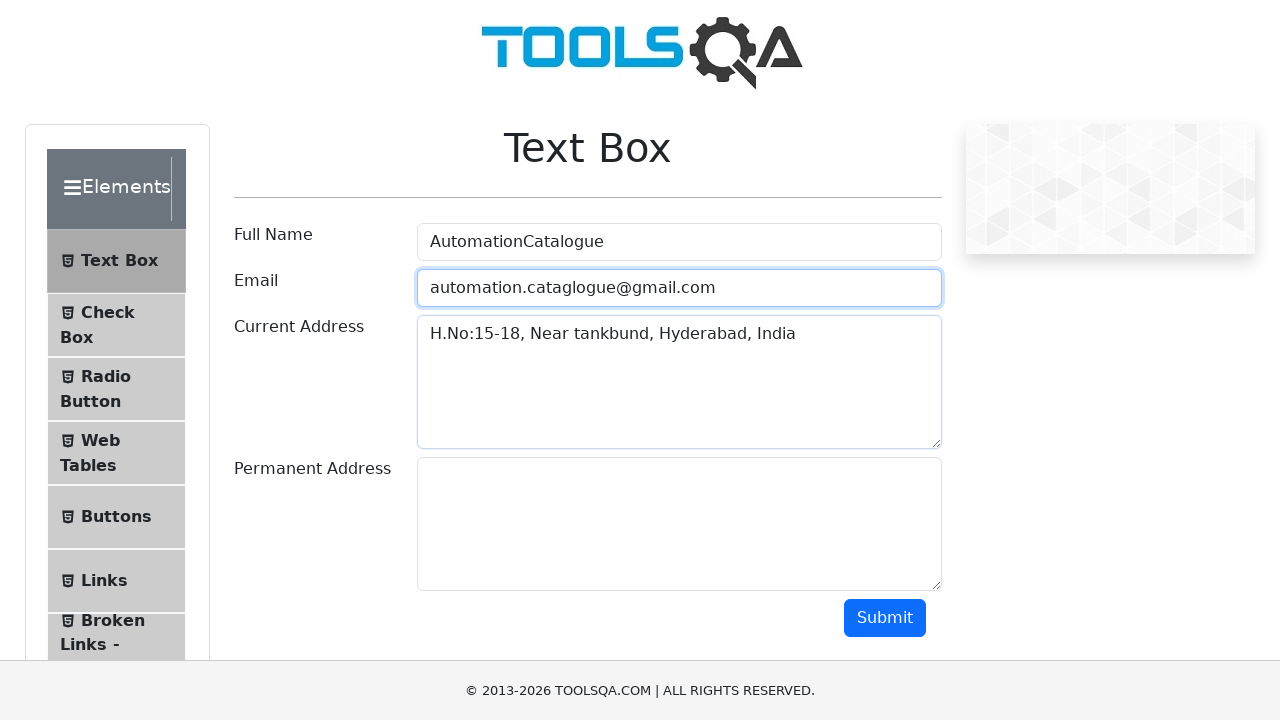

Clicked on current address field to focus it at (679, 382) on form[id='userForm']>div:nth-child(3)>div:nth-child(2)>textarea
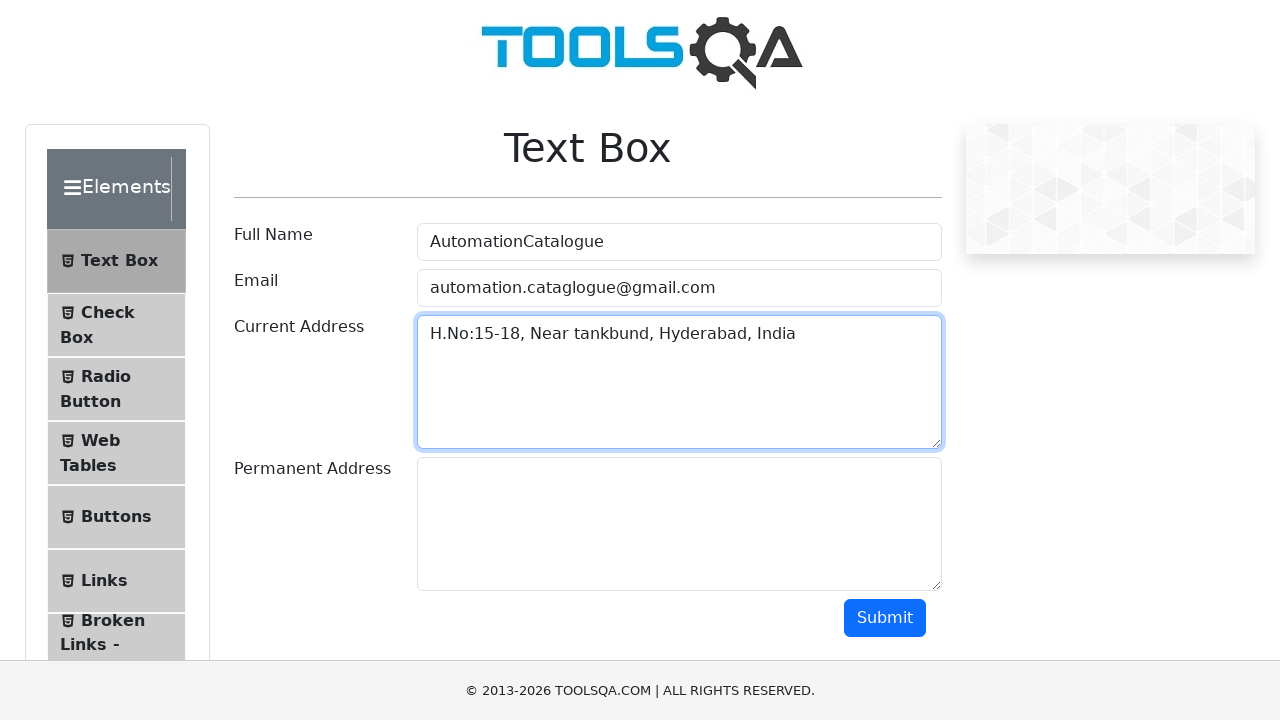

Selected all text in current address field using Ctrl+A
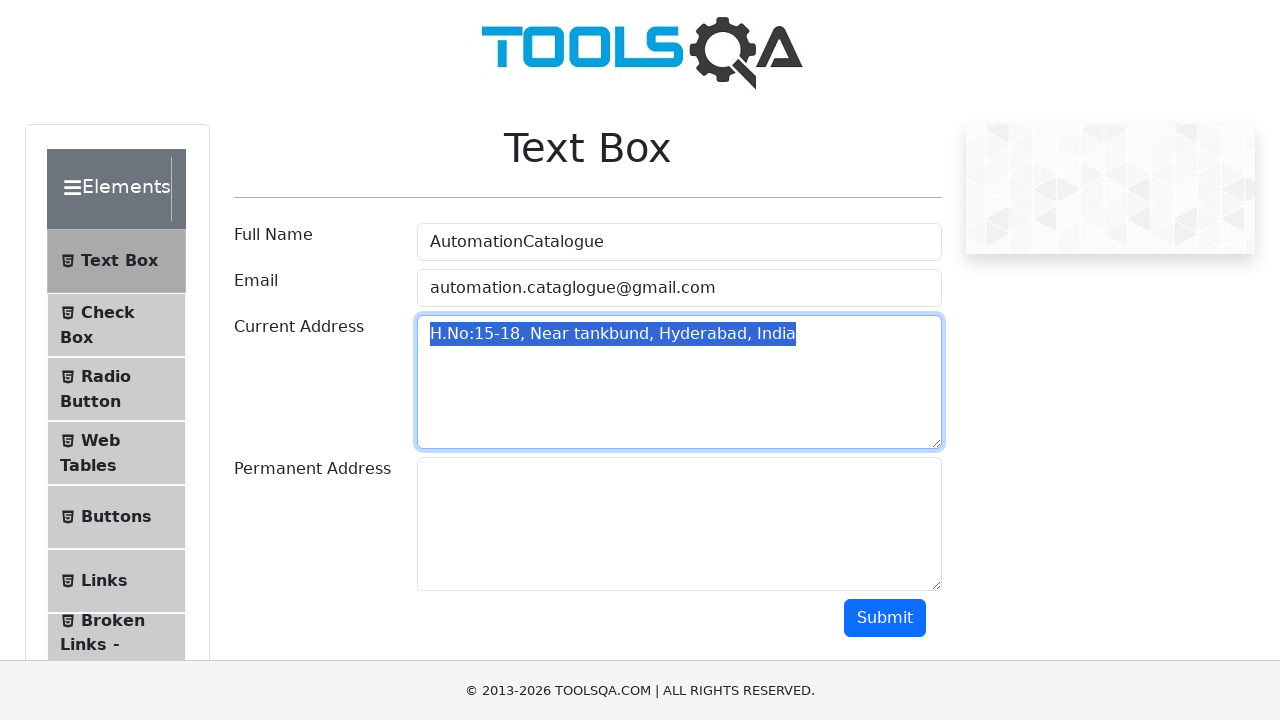

Copied current address text using Ctrl+C
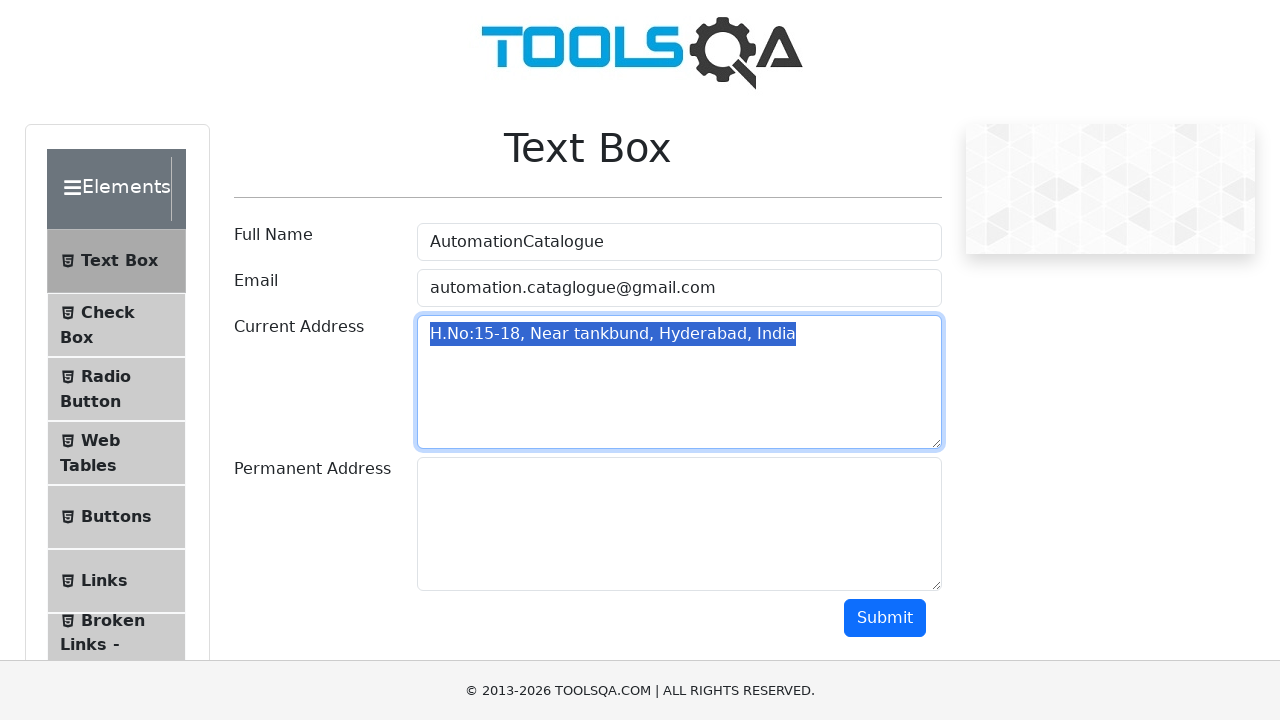

Clicked on permanent address field at (679, 524) on #permanentAddress
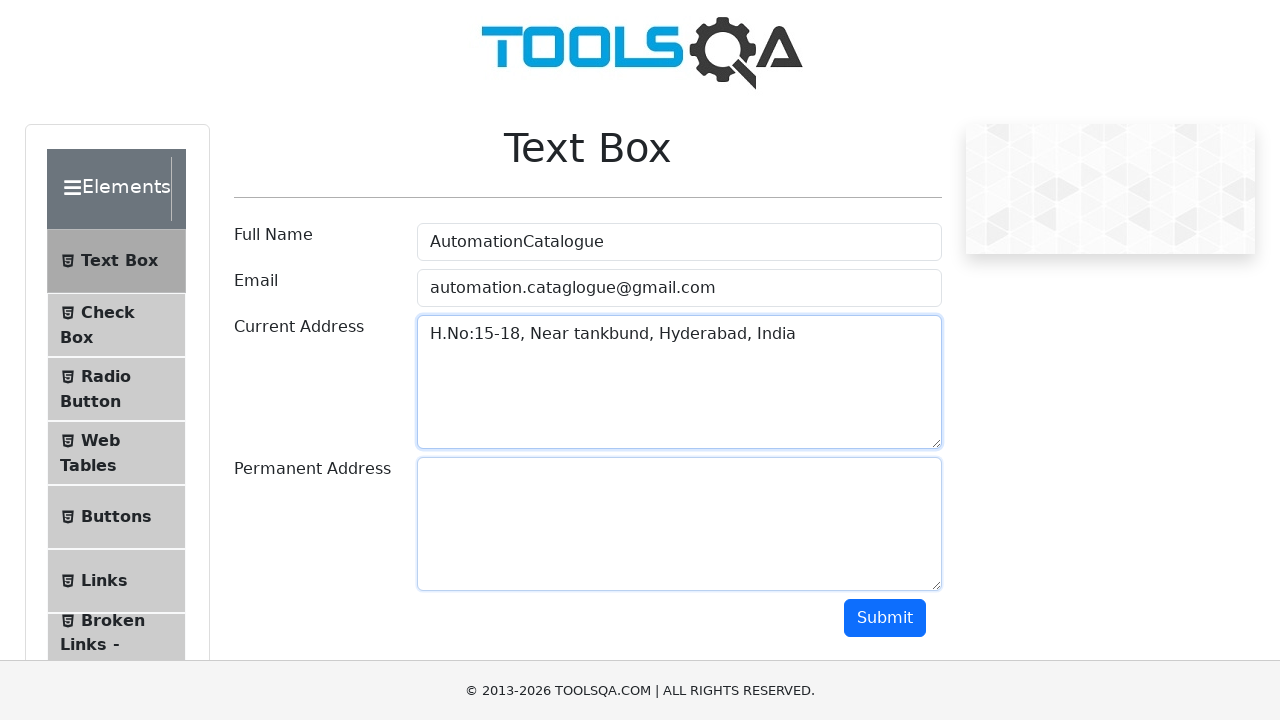

Pasted address into permanent address field using Ctrl+V
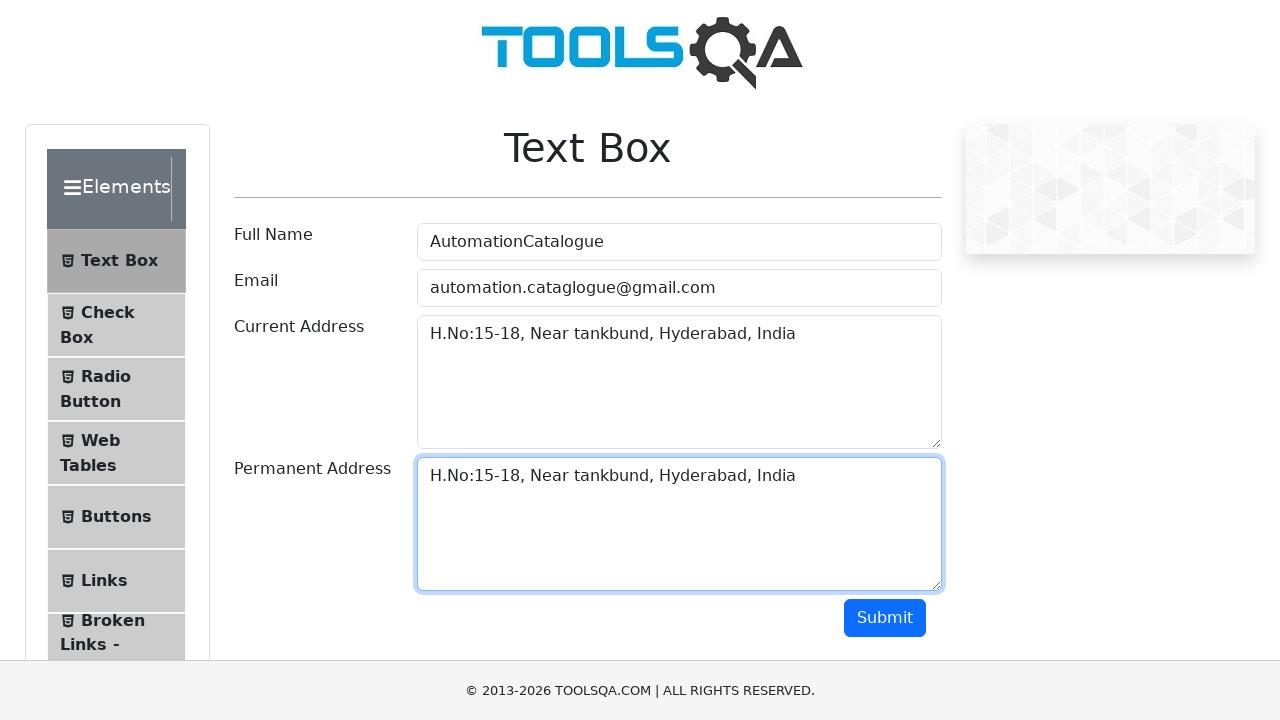

Clicked Submit button to submit the form at (885, 618) on button:has-text('Submit')
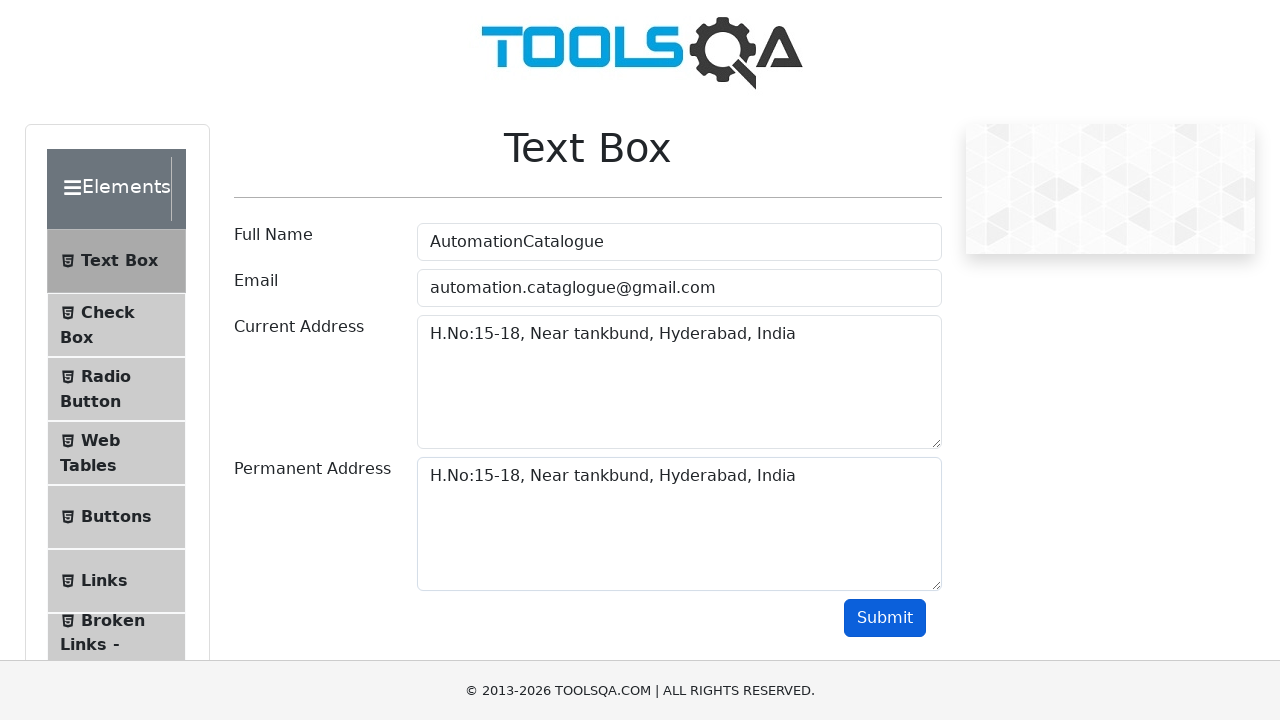

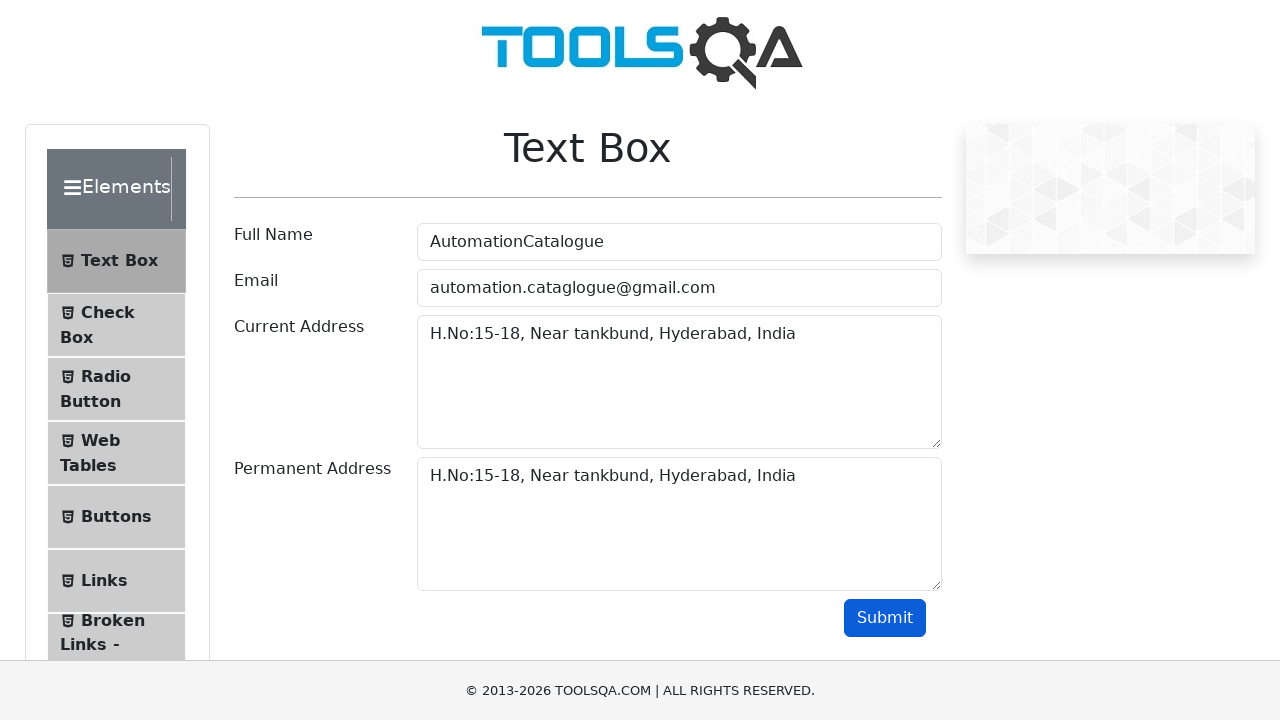